Navigates to CRM Pro homepage and counts the total number of links on the page

Starting URL: https://classic.crmpro.com/index.html

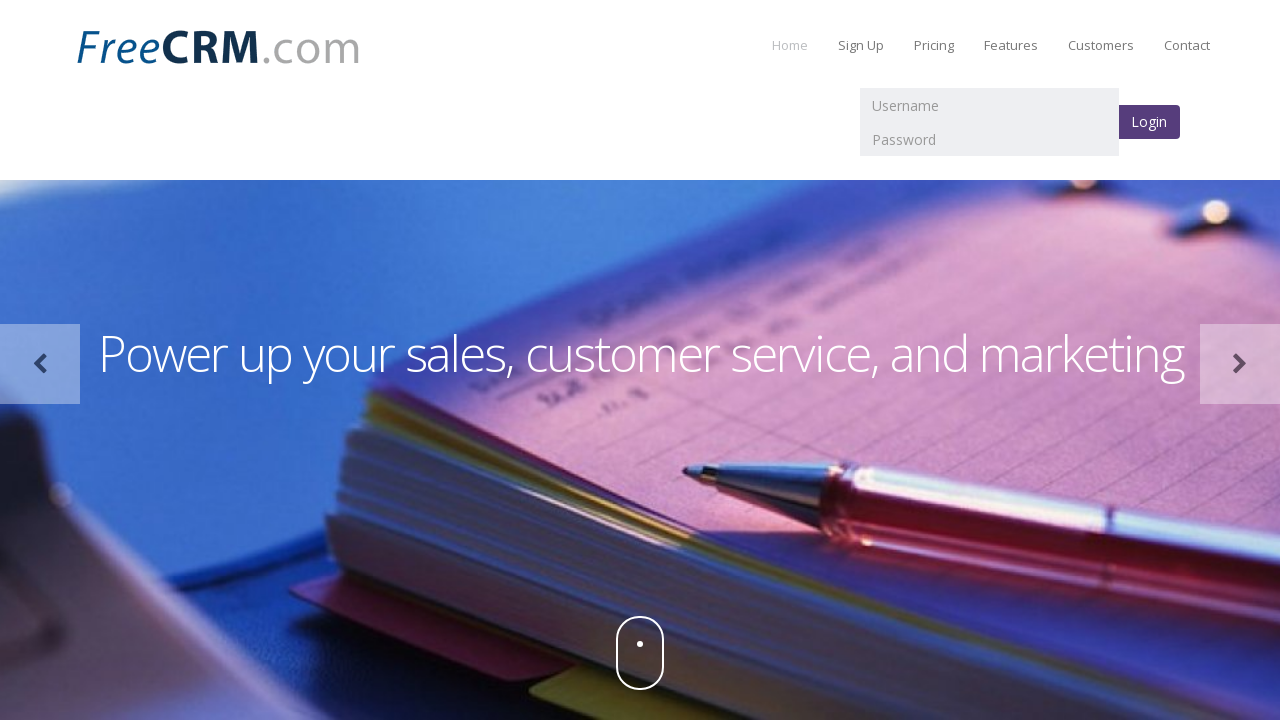

Navigated to CRM Pro homepage
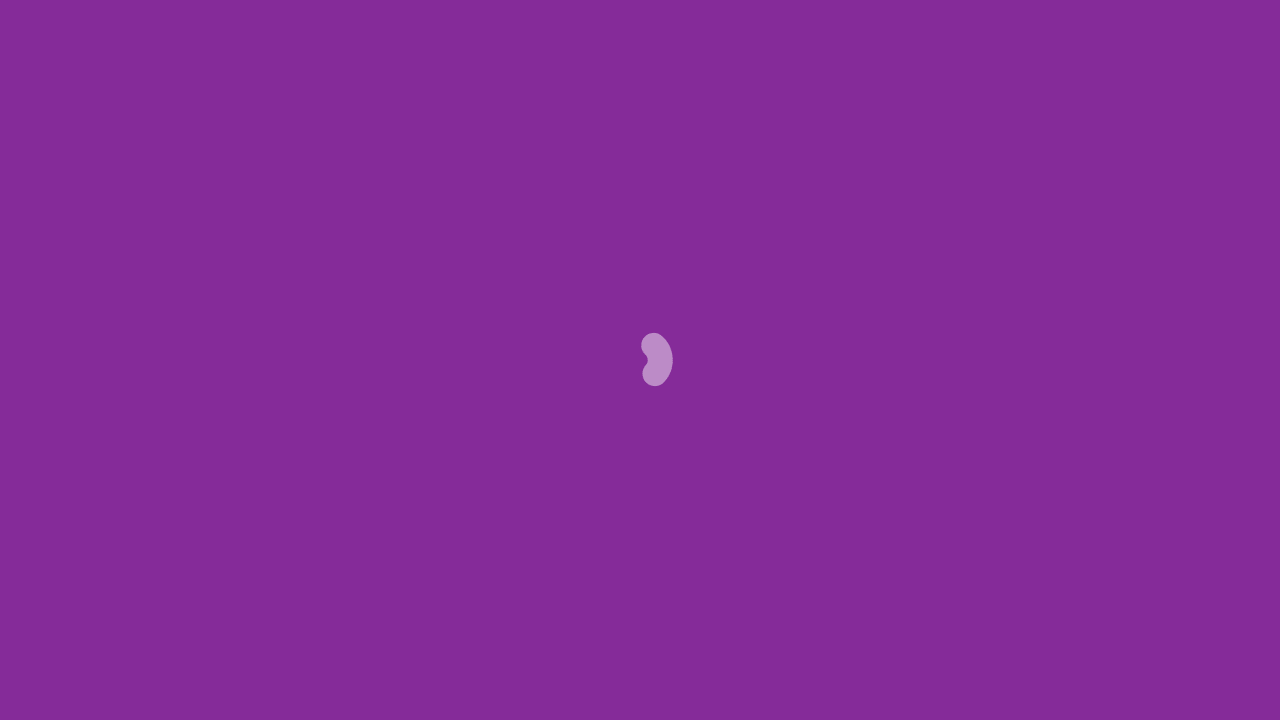

Located all link elements on the page
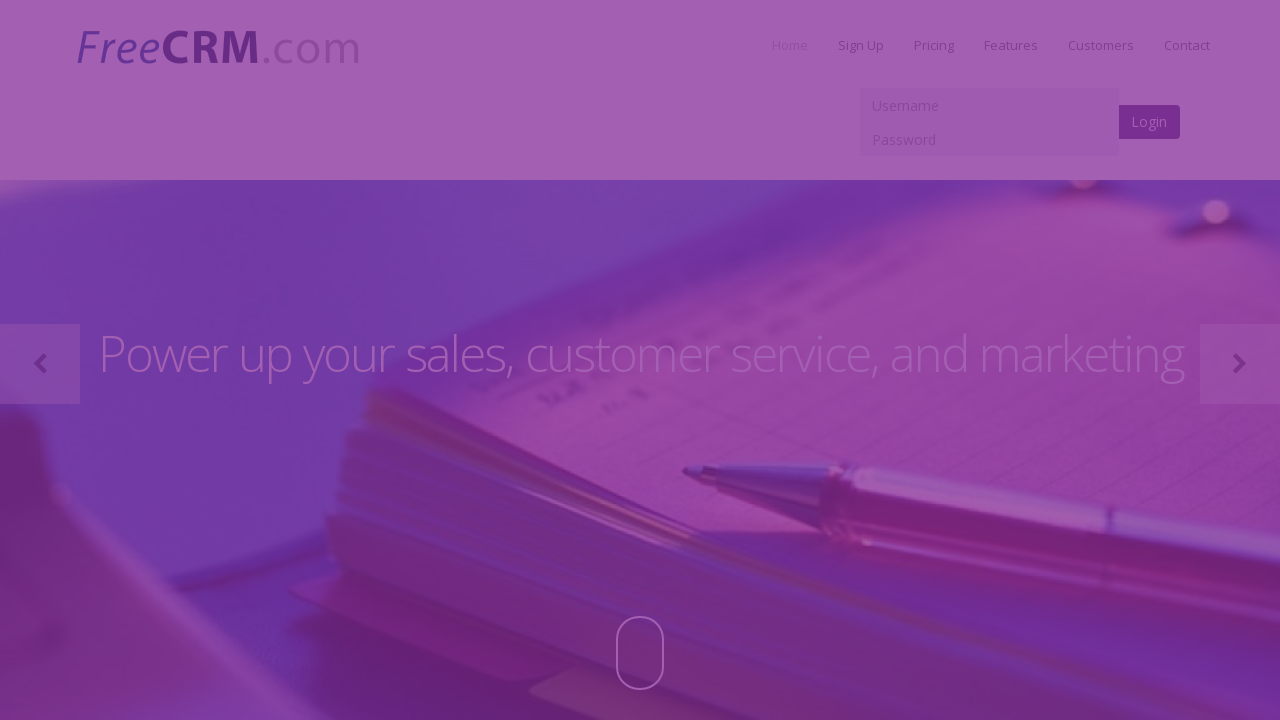

Counted total links on page: 19
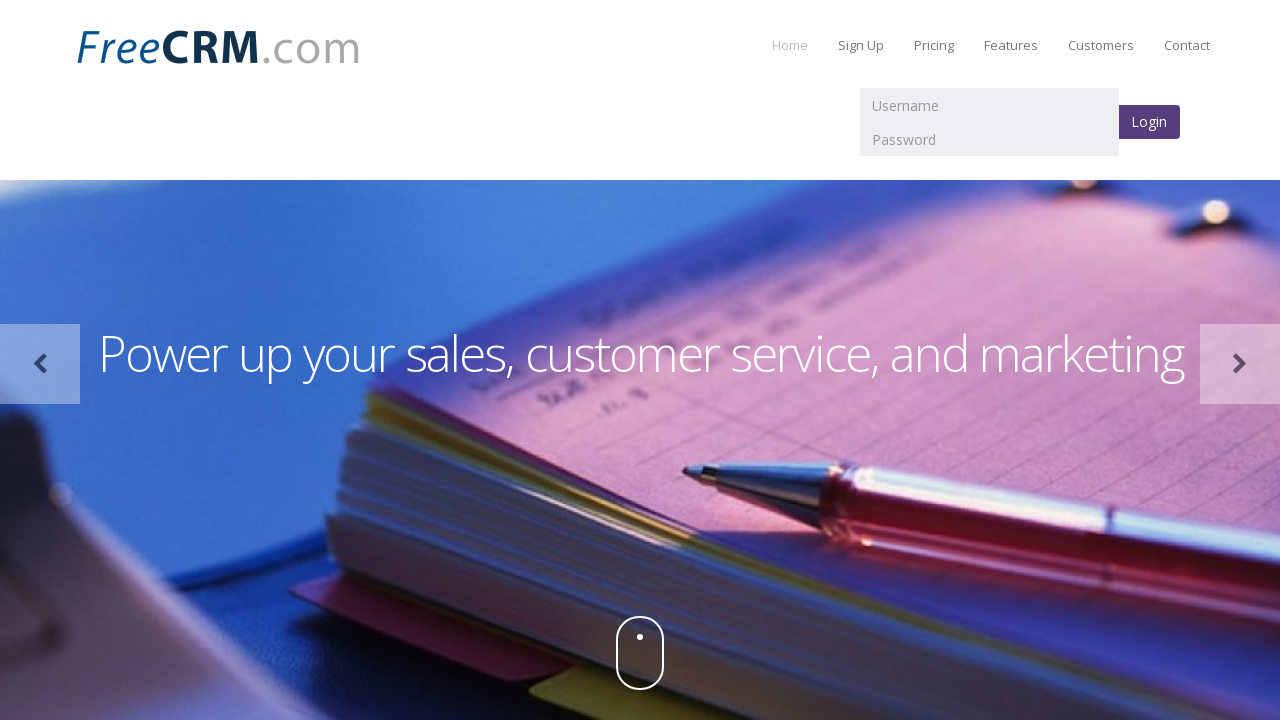

Printed total link count: 19
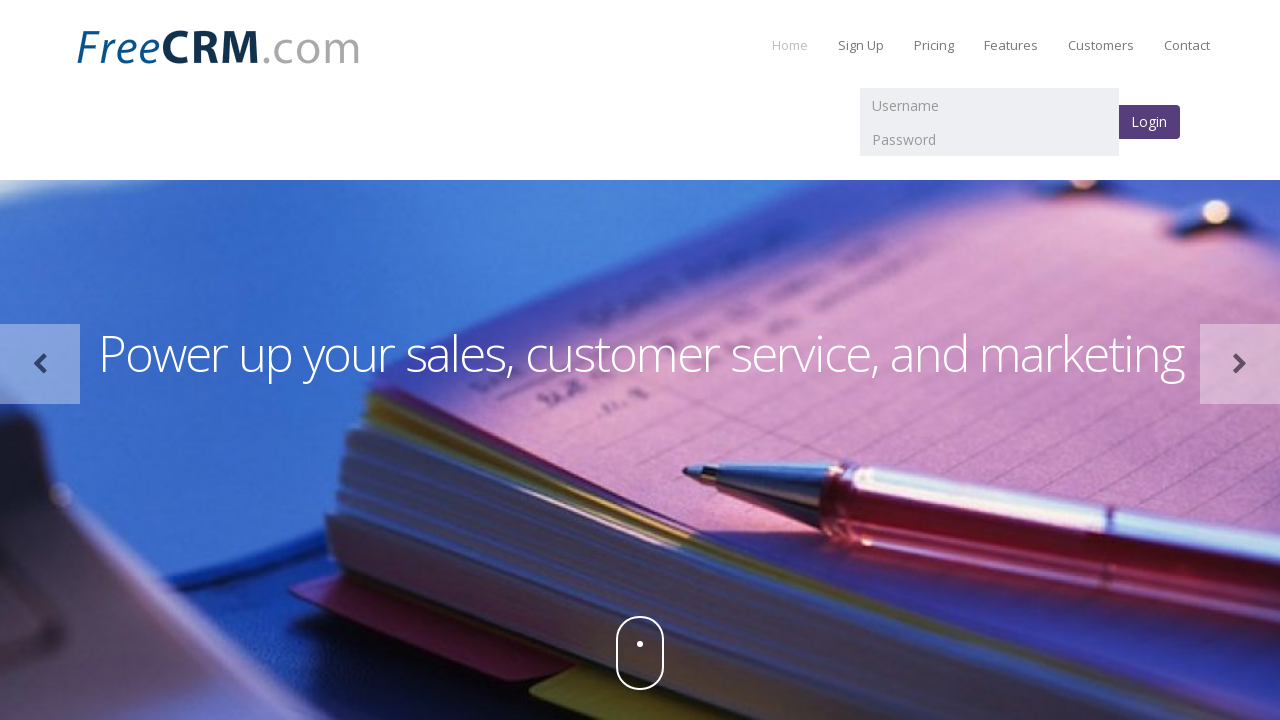

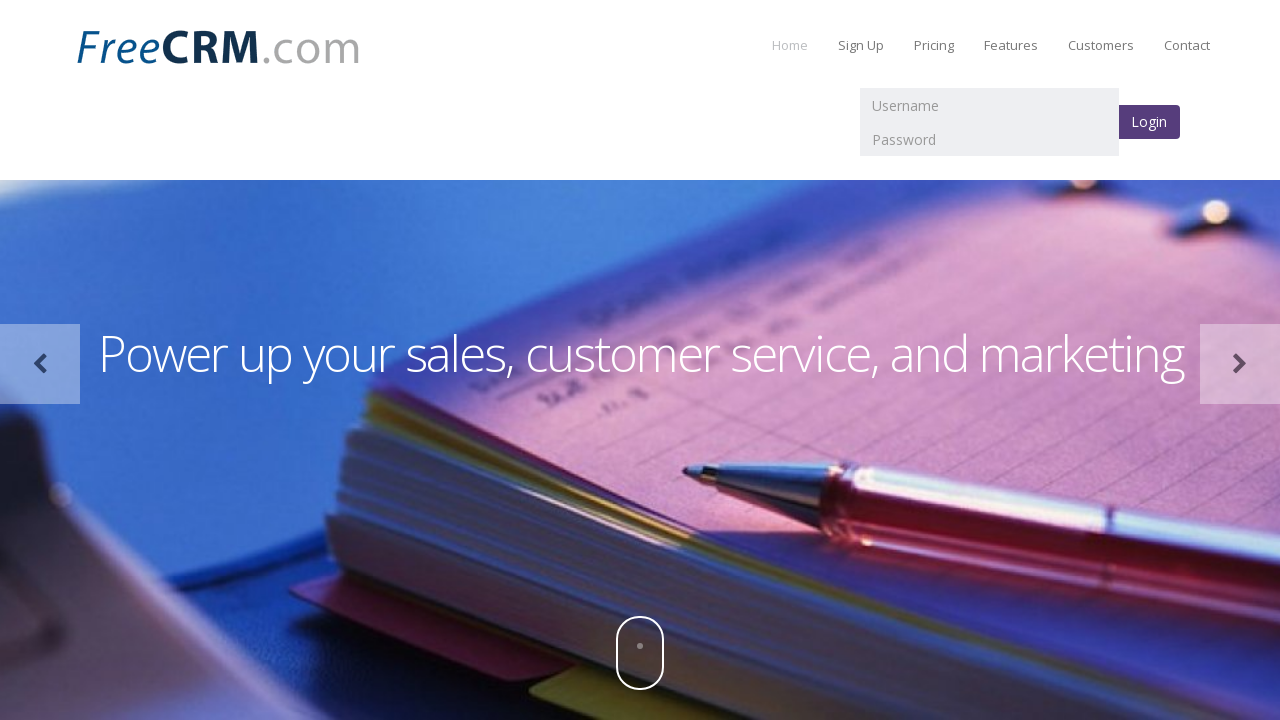